Opens the RedBus homepage and maximizes the browser window to verify the site loads correctly

Starting URL: https://www.redbus.com/

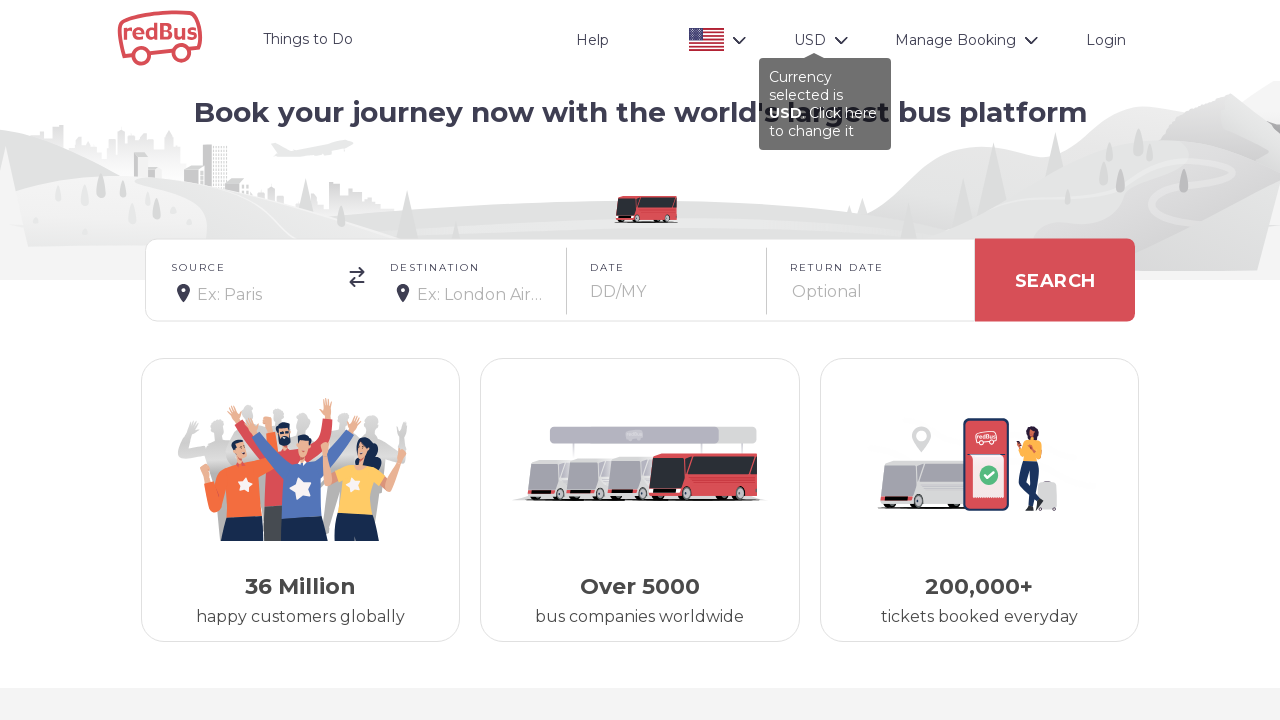

Set viewport size to 1920x1080
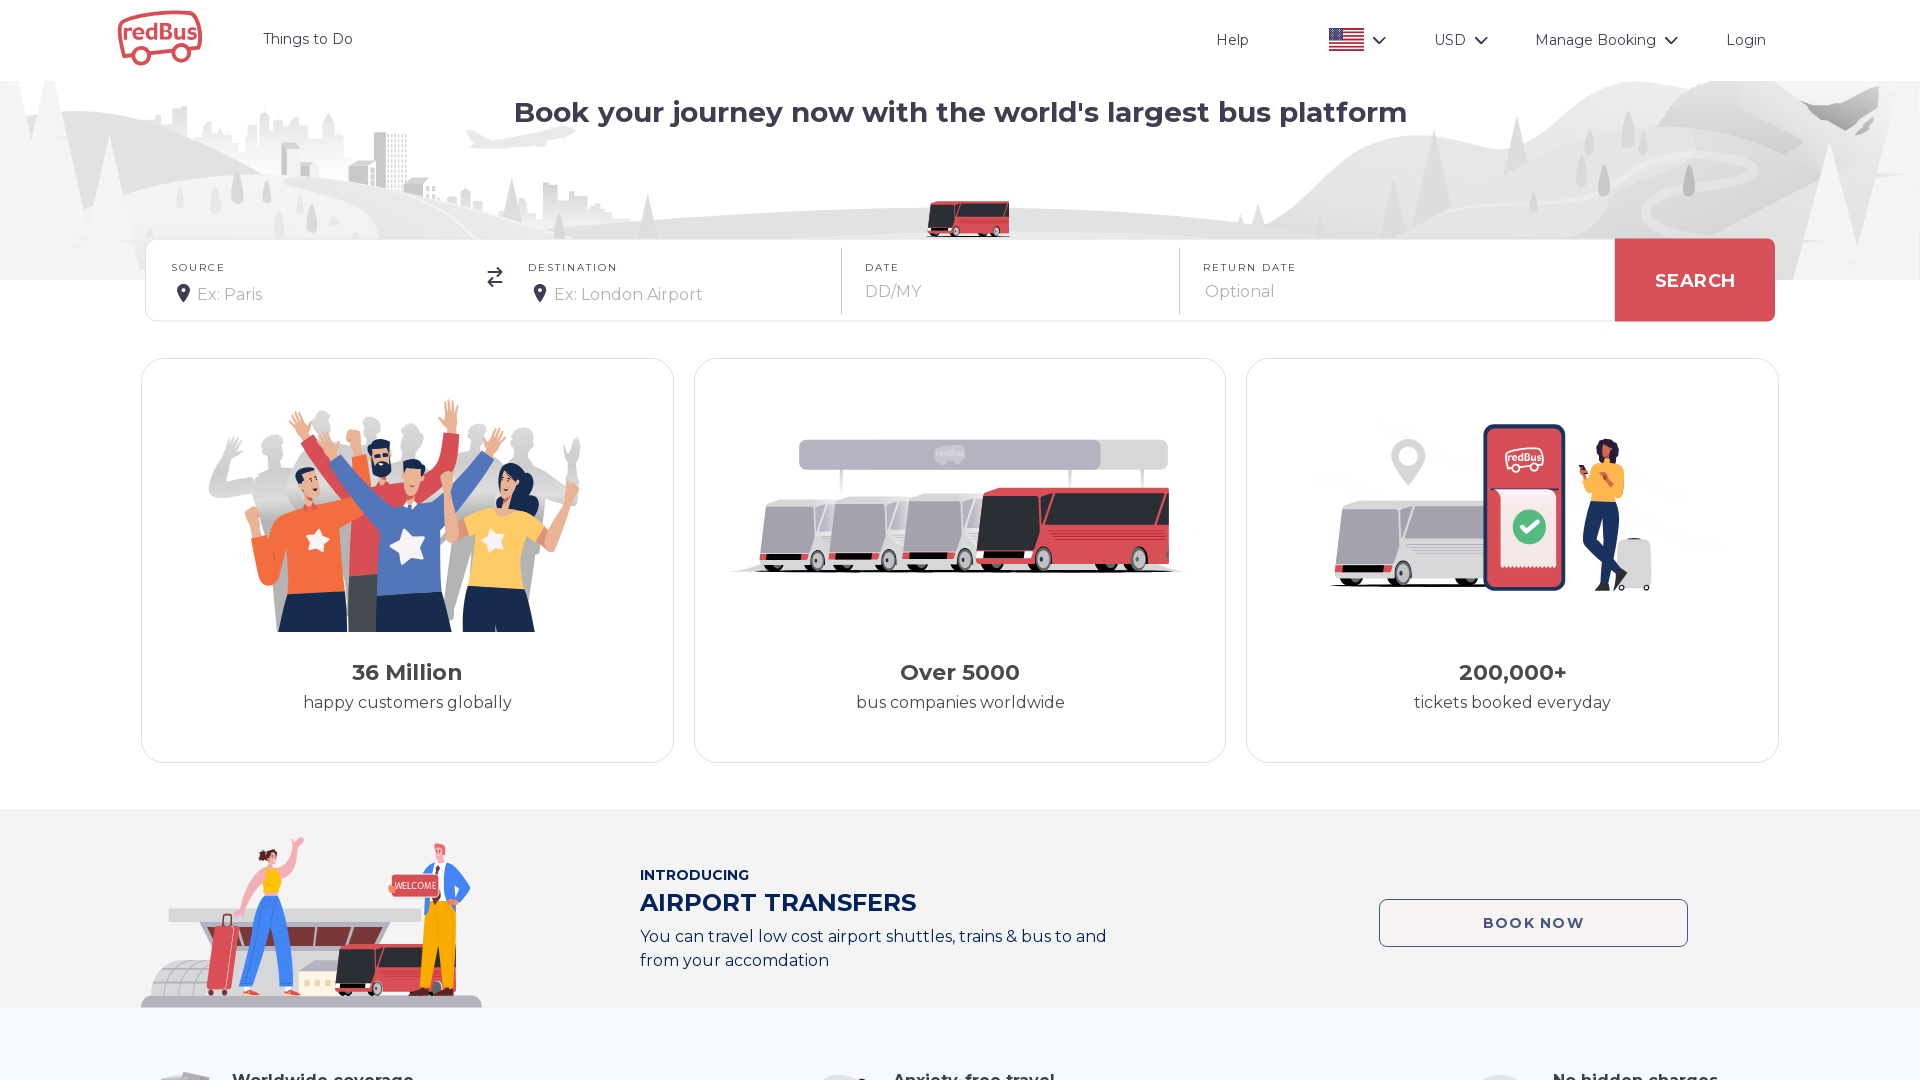

RedBus homepage loaded successfully
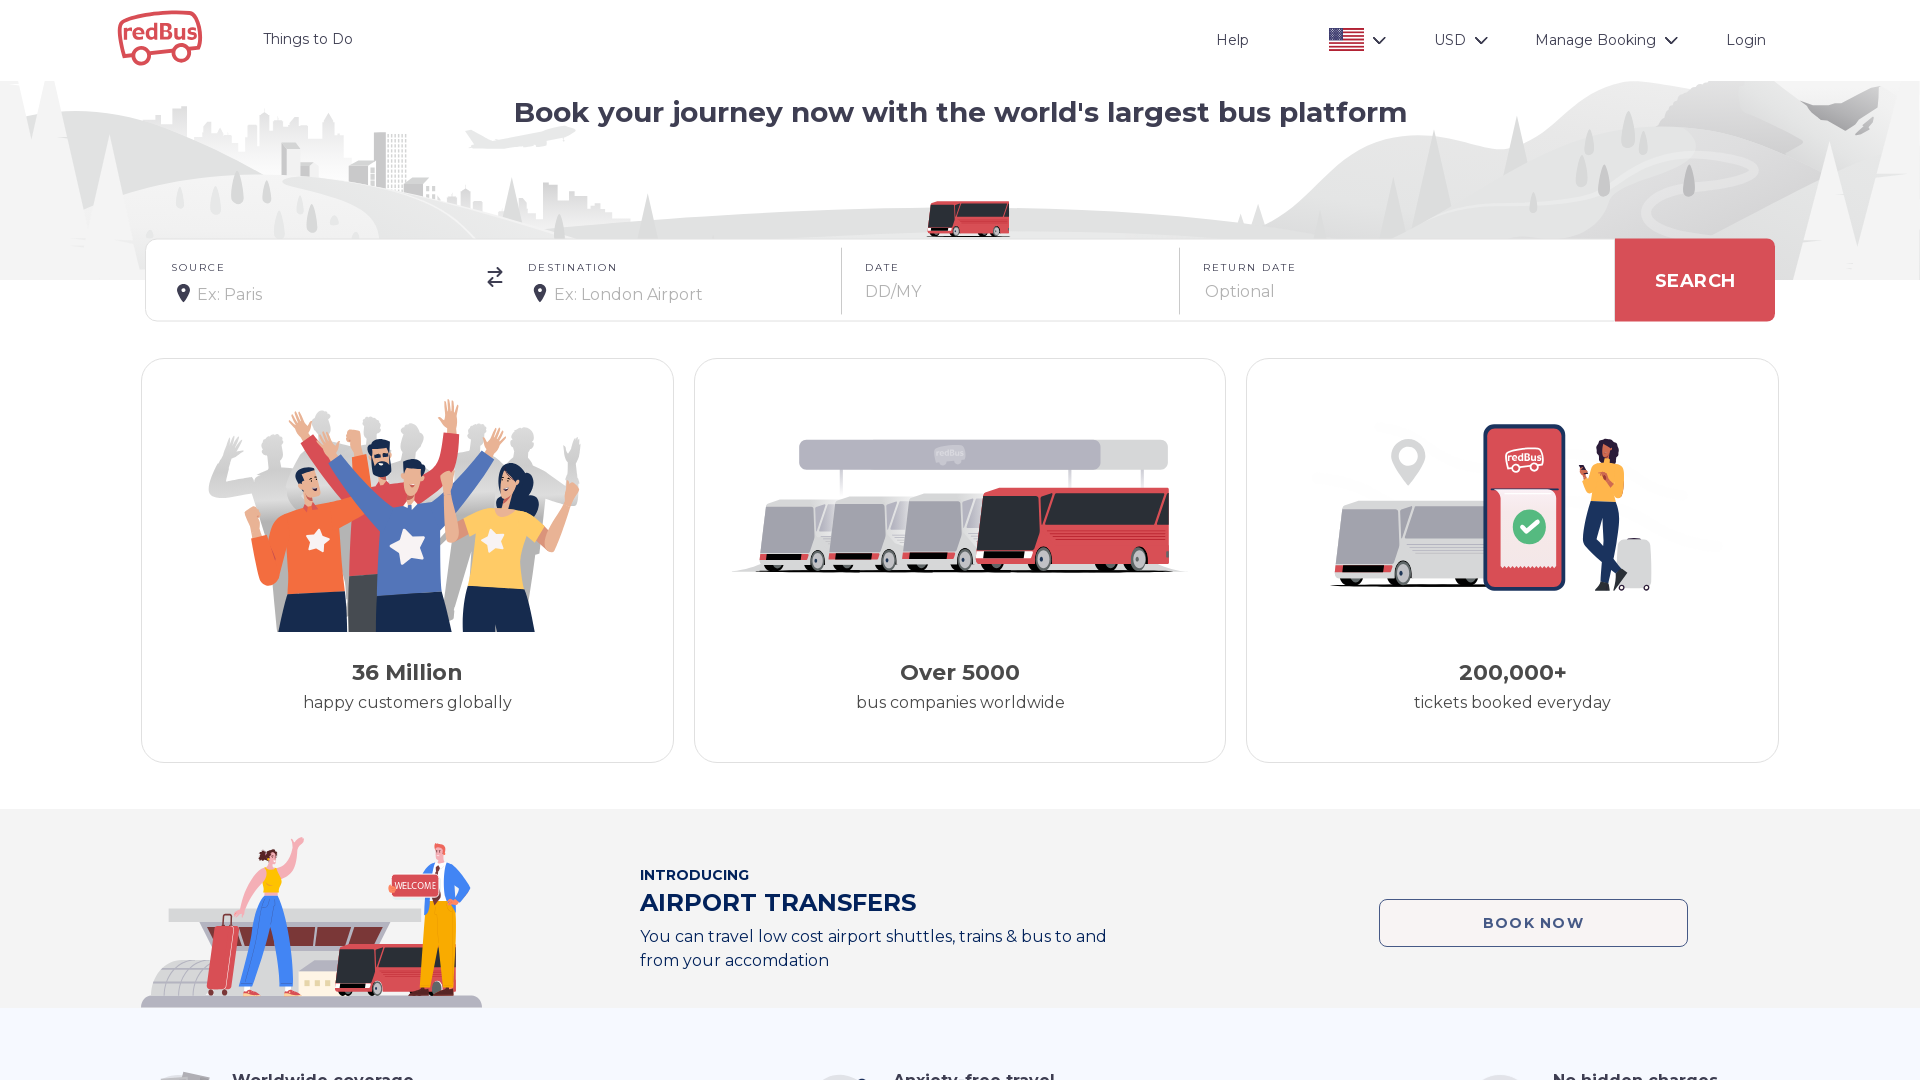

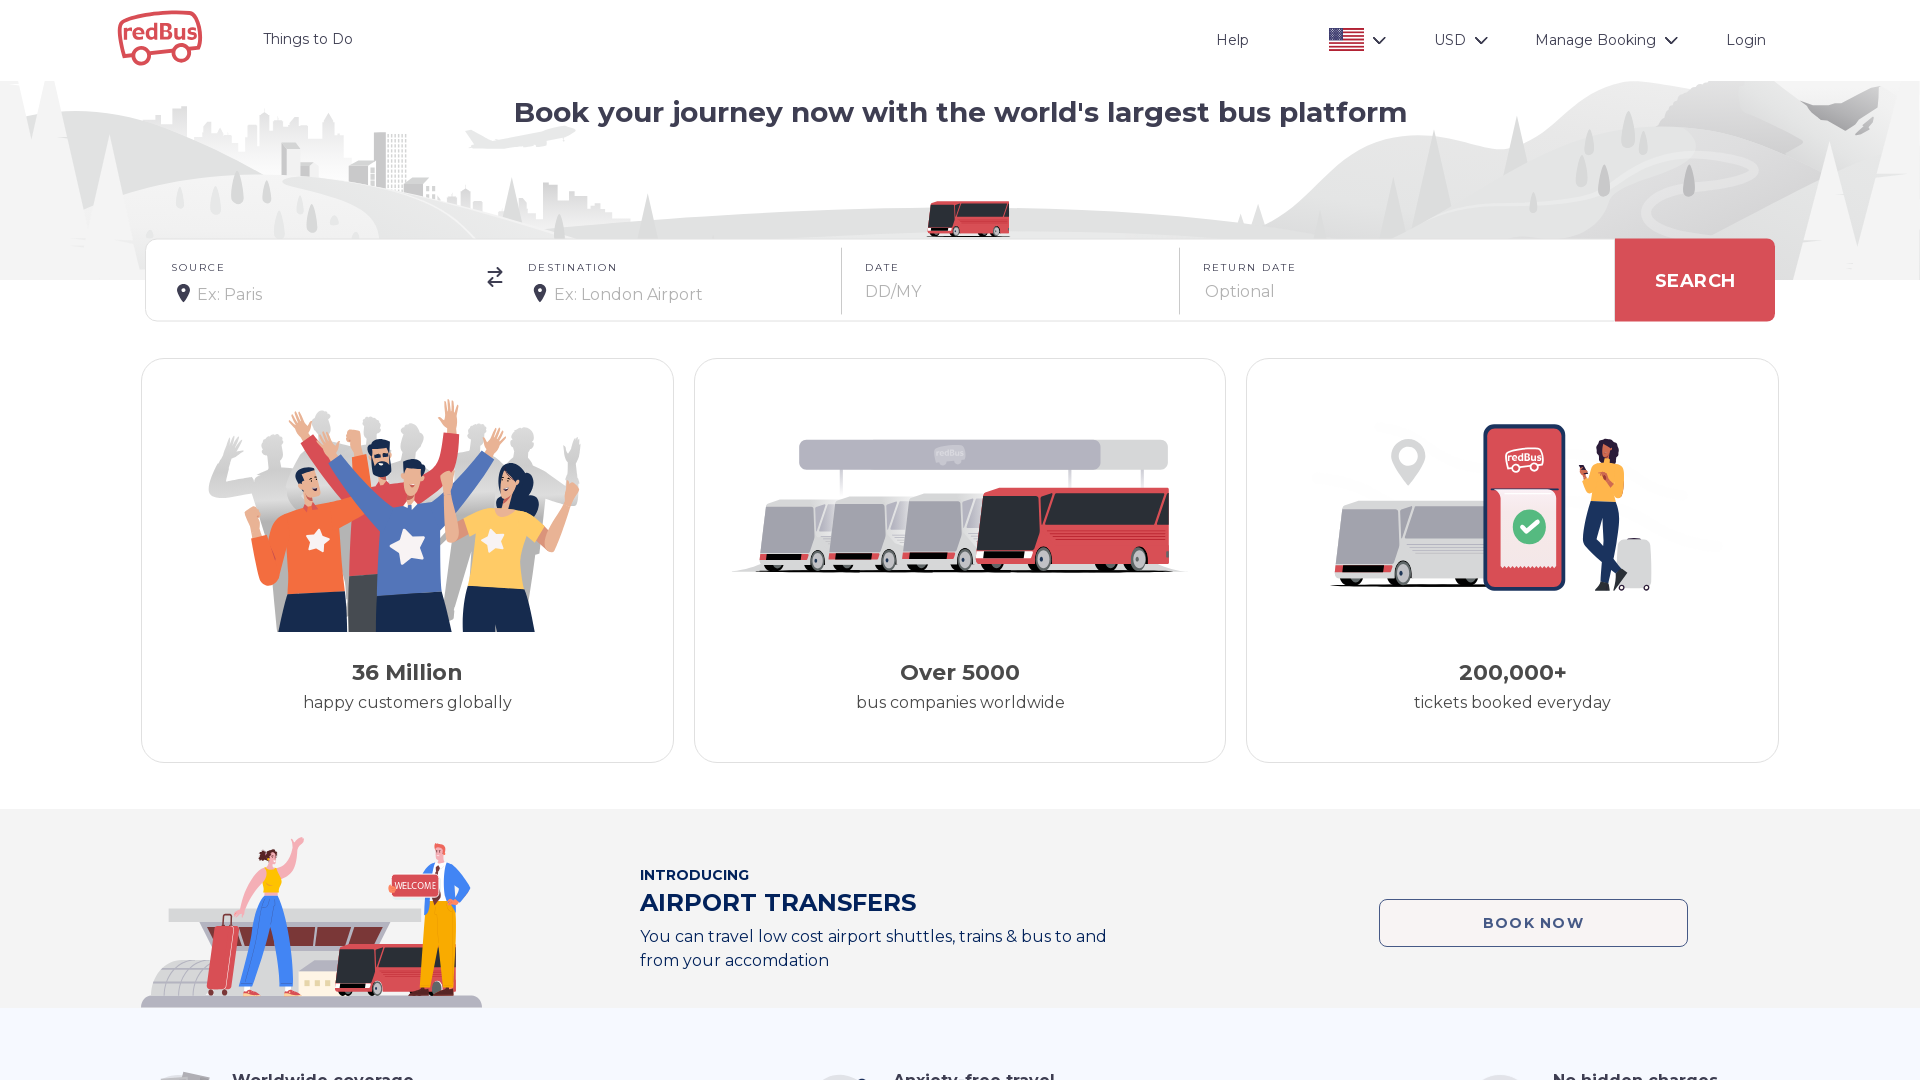